Tests that a specific radio button (green) is disabled on the page by checking its enabled state

Starting URL: https://practice.expandtesting.com/radio-buttons

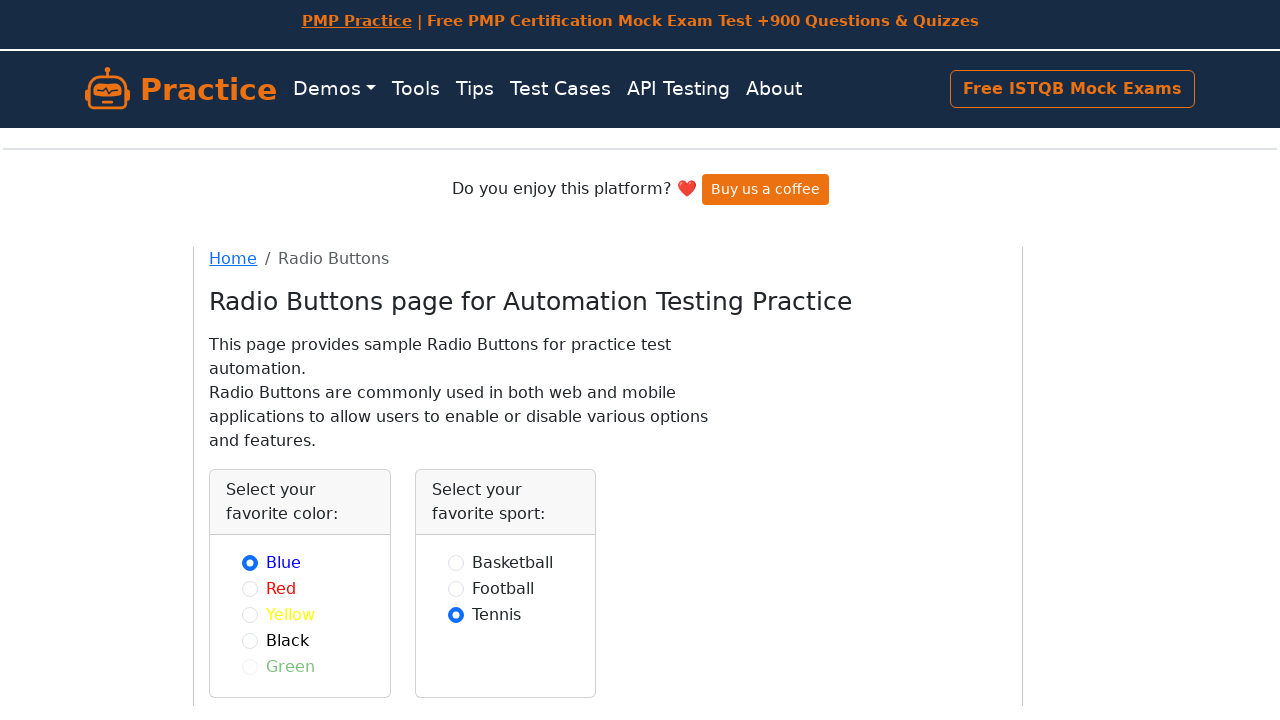

Located the green radio button element
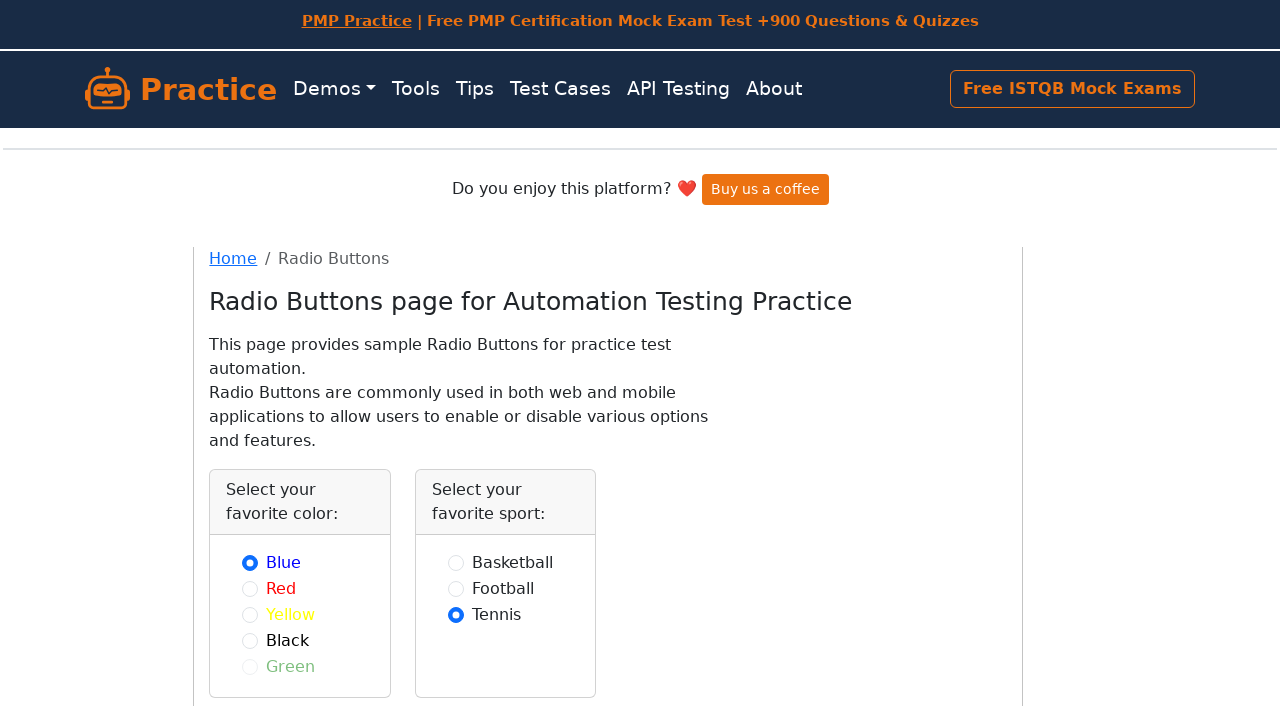

Green radio button element became visible
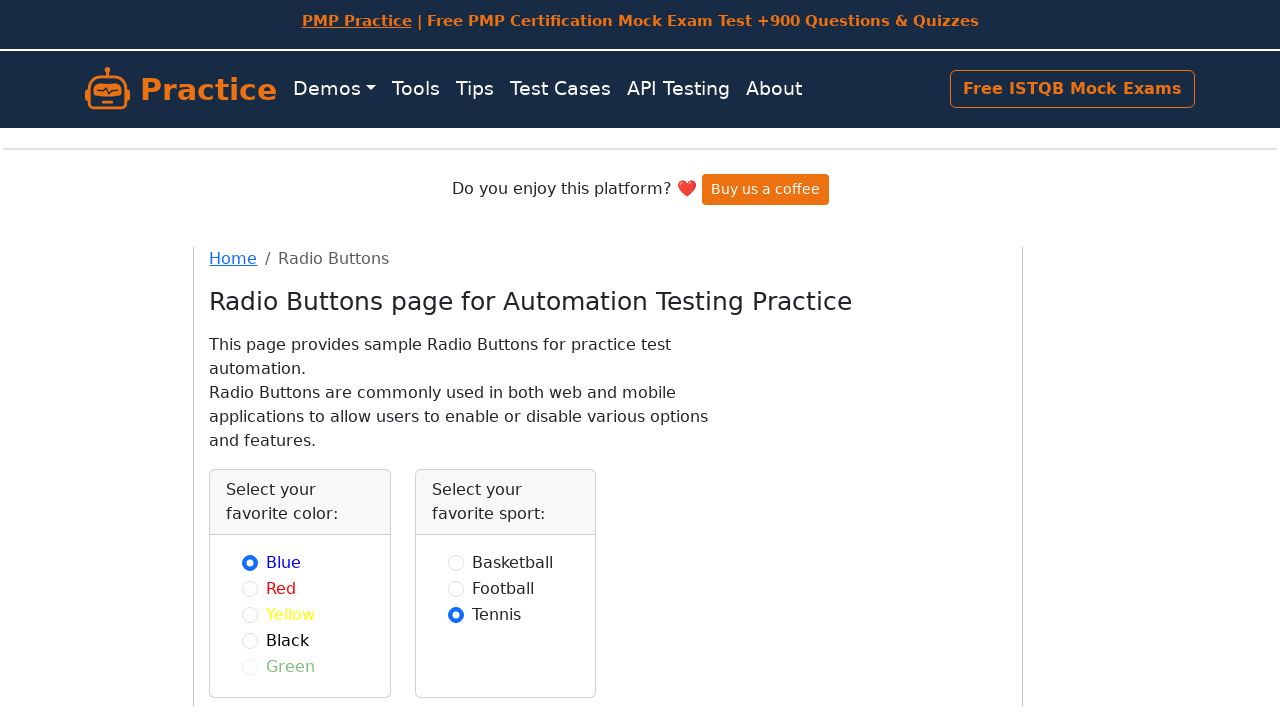

Verified that green radio button is disabled
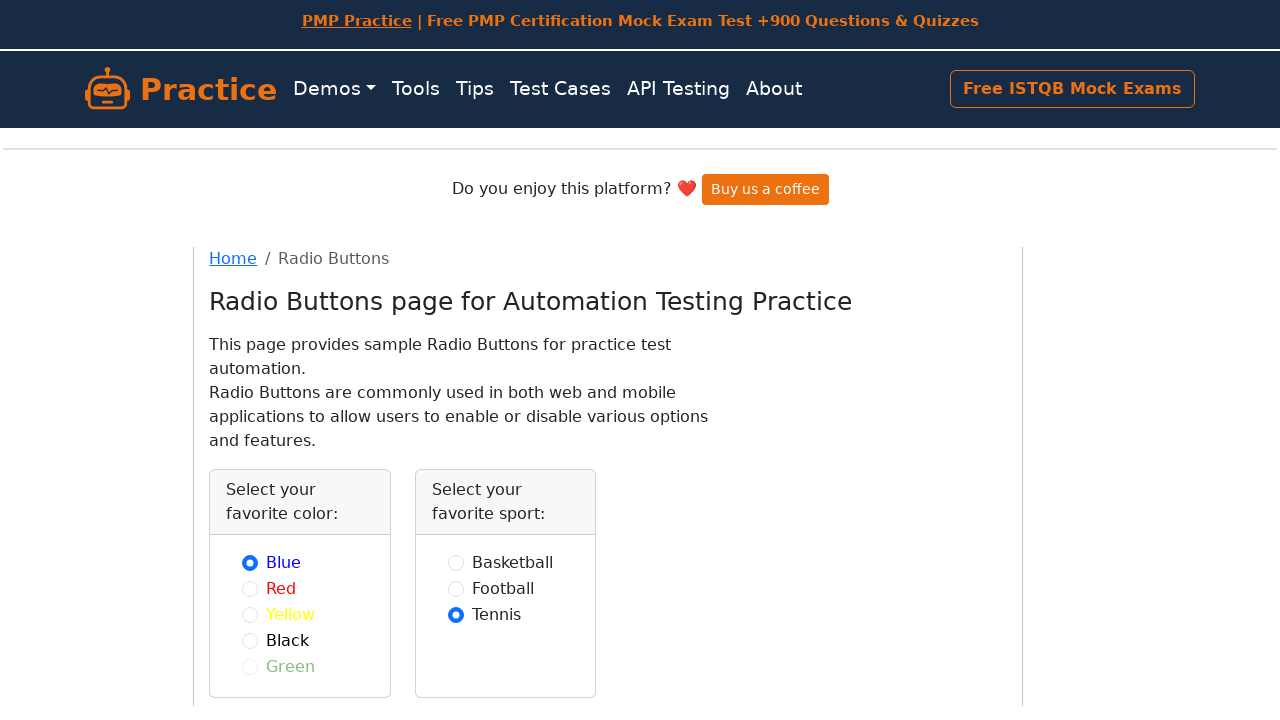

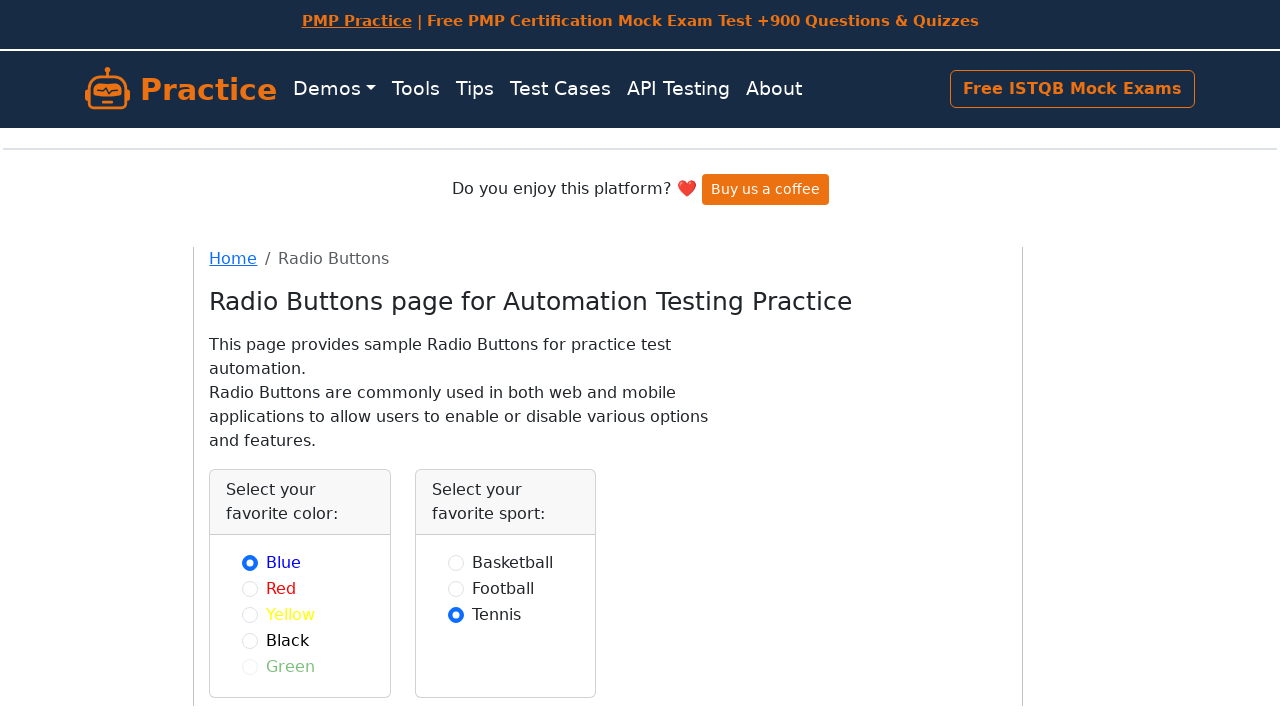